Navigates to a Lululemon product page and checks if the item is in stock by looking for a size notification error element

Starting URL: https://shop.lululemon.com/p/men-shorts/Pace-Breaker-Short-5-Lined/_/prod10080318?color=0001&sz=XS

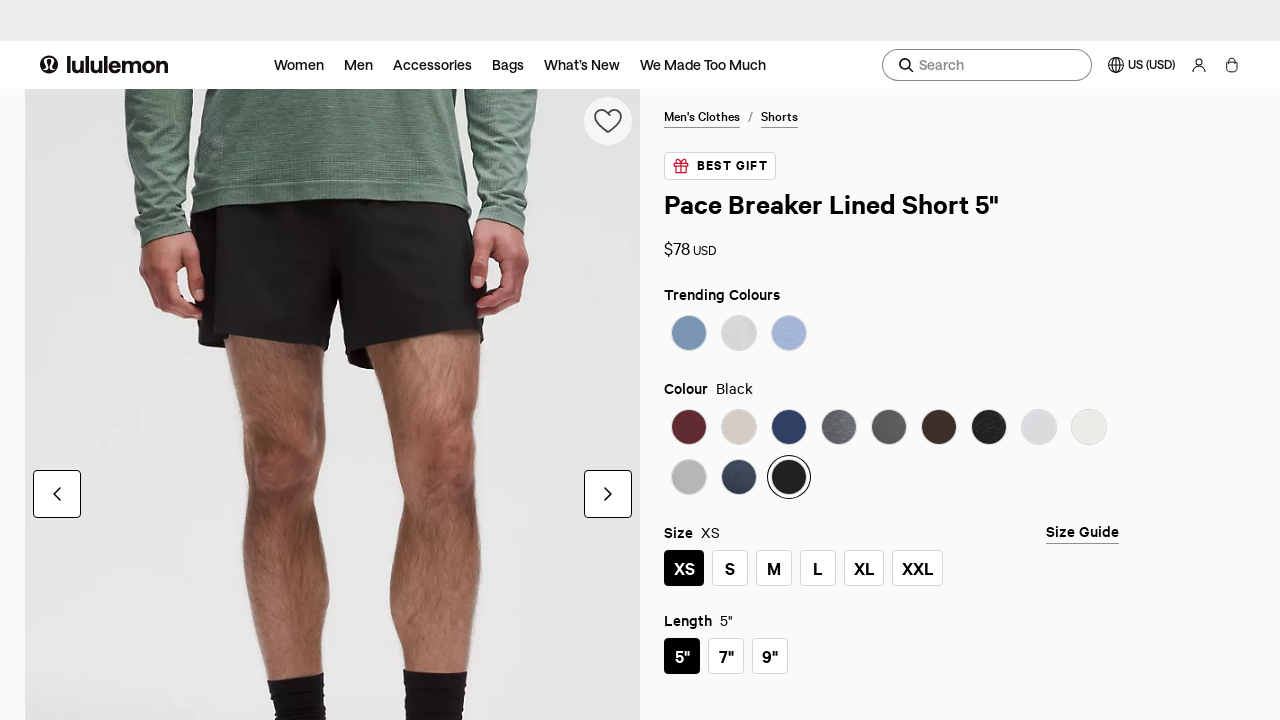

Waited for page to reach networkidle state
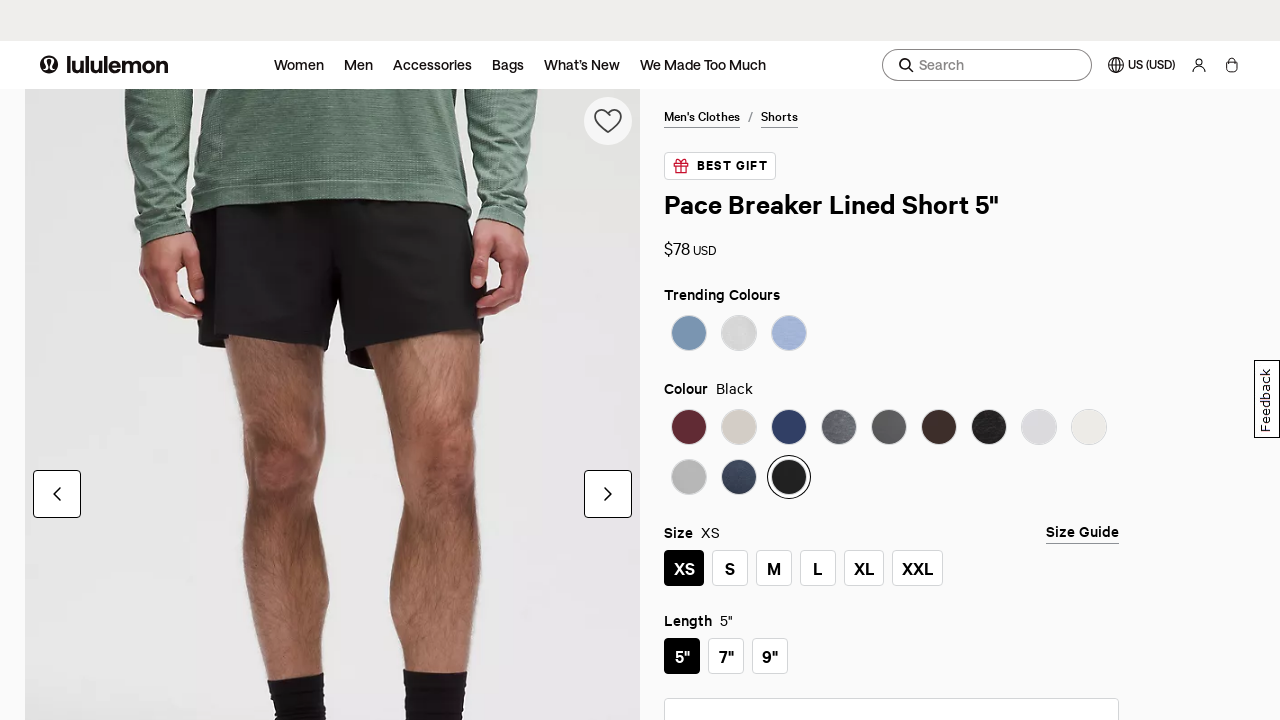

Checked for size error notification - found: False
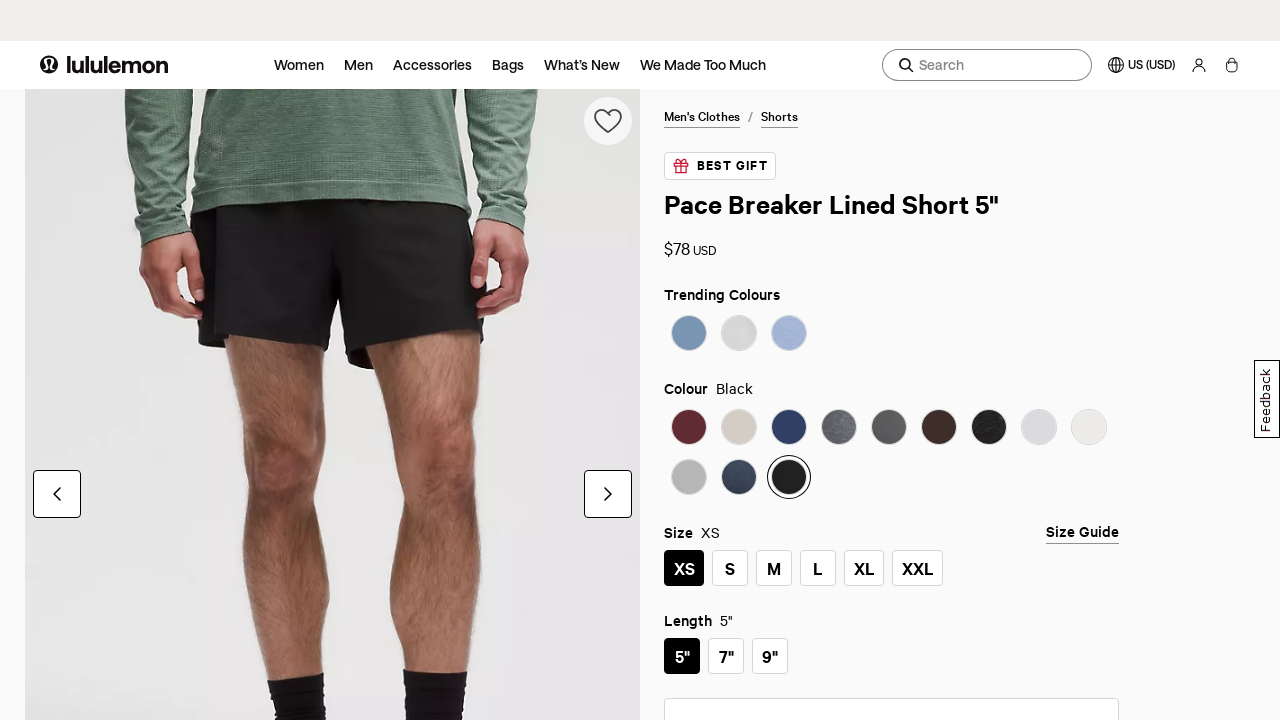

Verified product page loaded by confirming body element exists
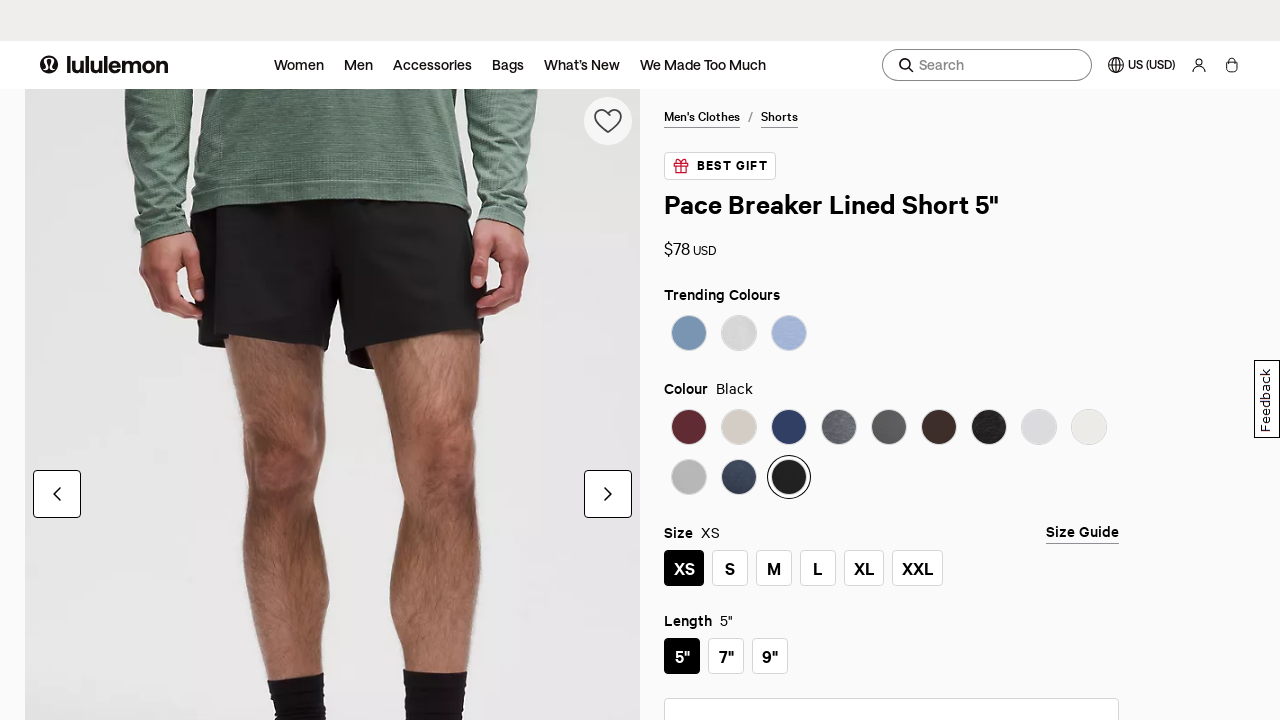

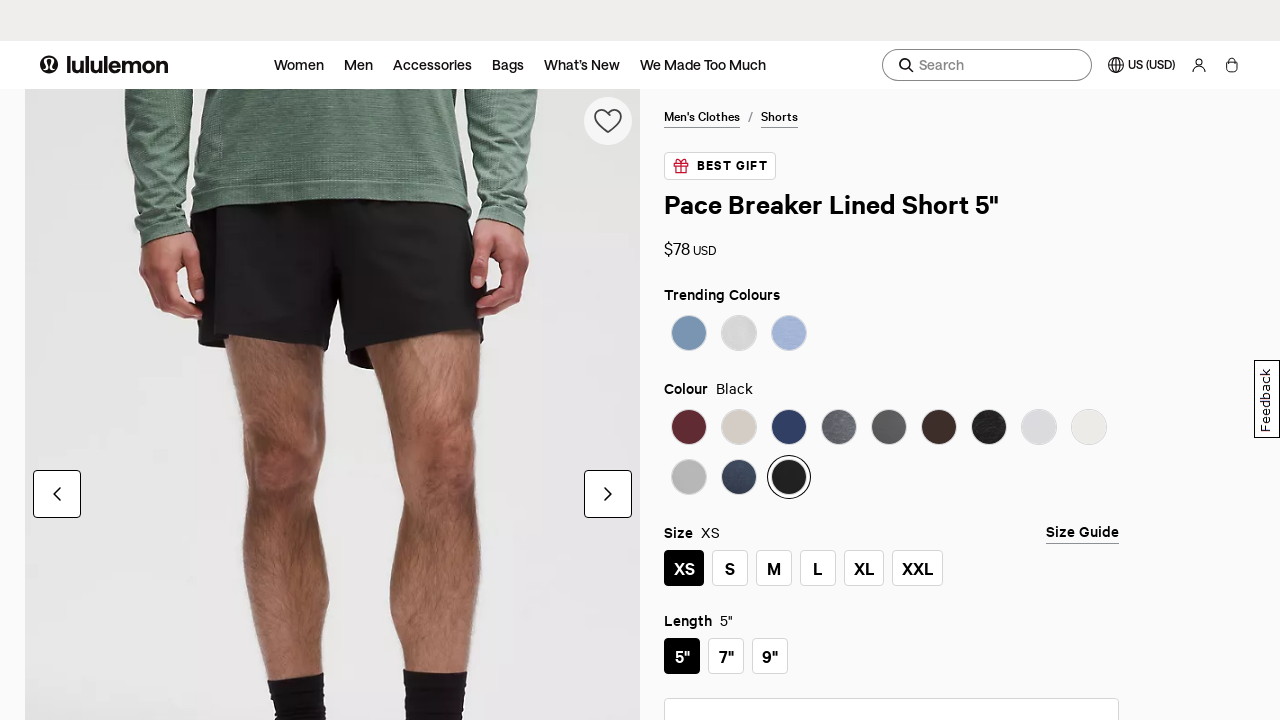